Tests registration form by filling required fields (first name, last name, email) and submitting the form, then verifying successful registration message

Starting URL: http://suninjuly.github.io/registration1.html

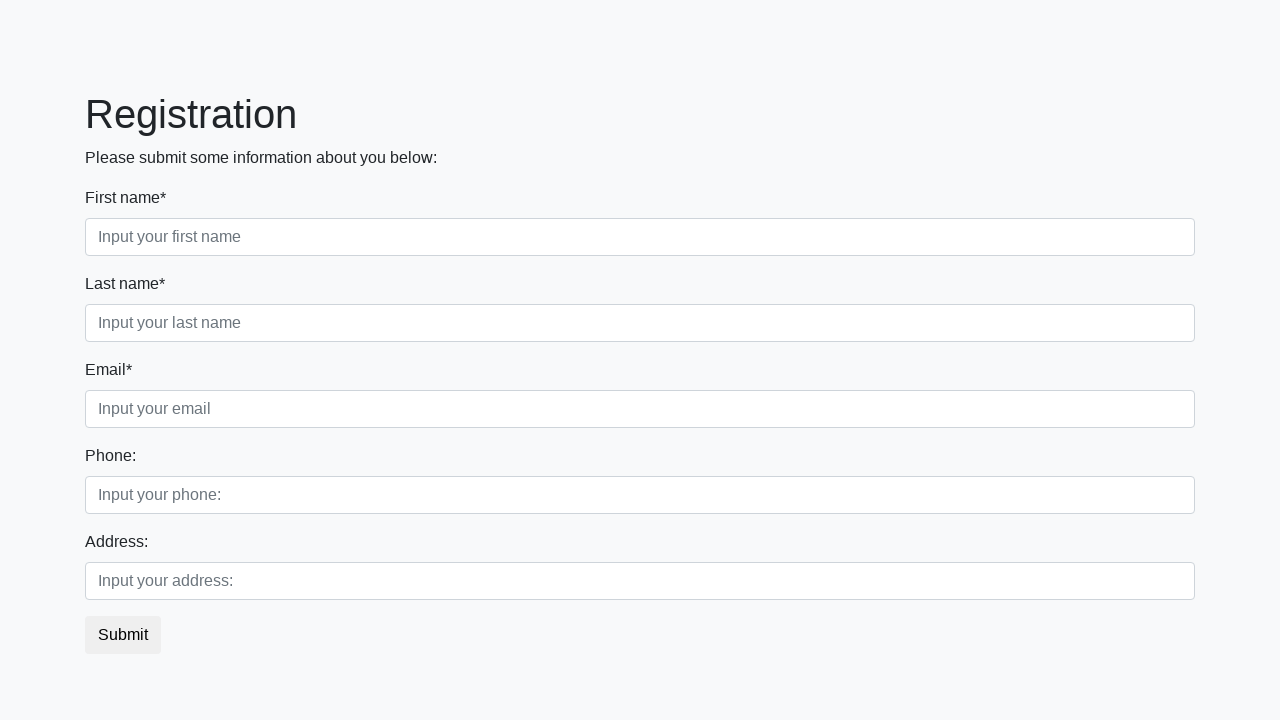

Navigated to registration form page
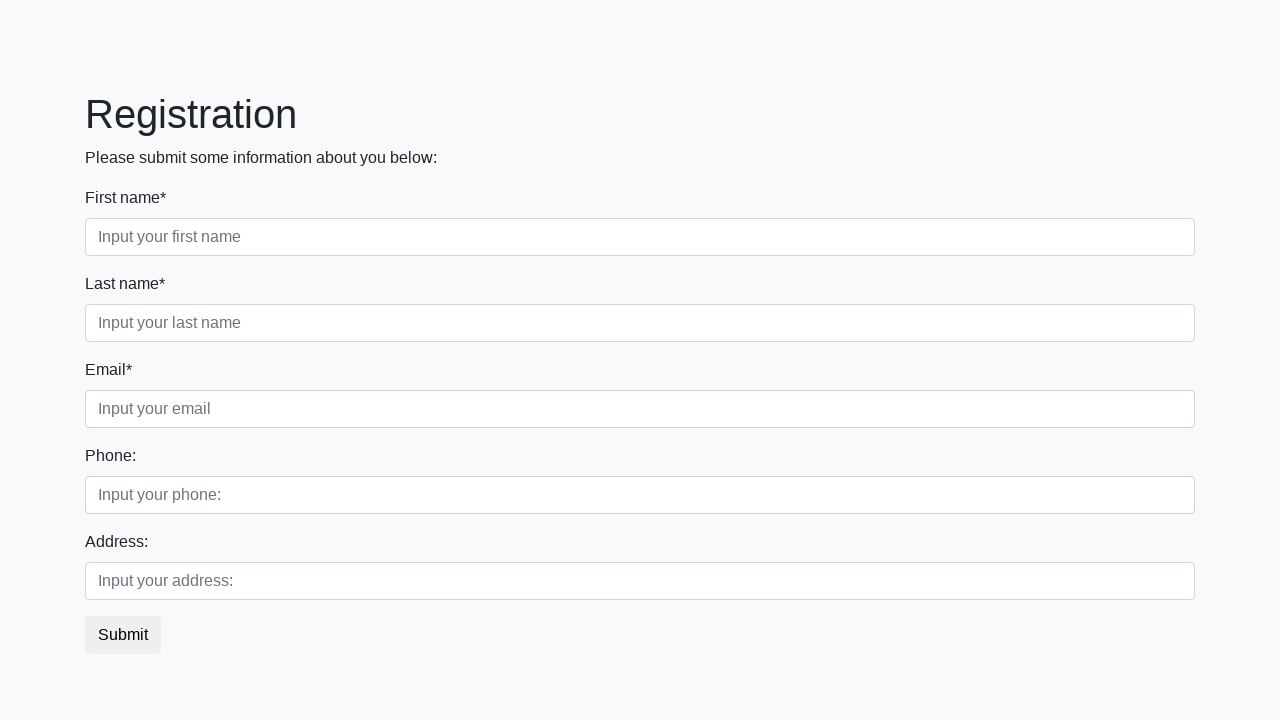

Filled first name field with 'Ivan' on .first[required=""]
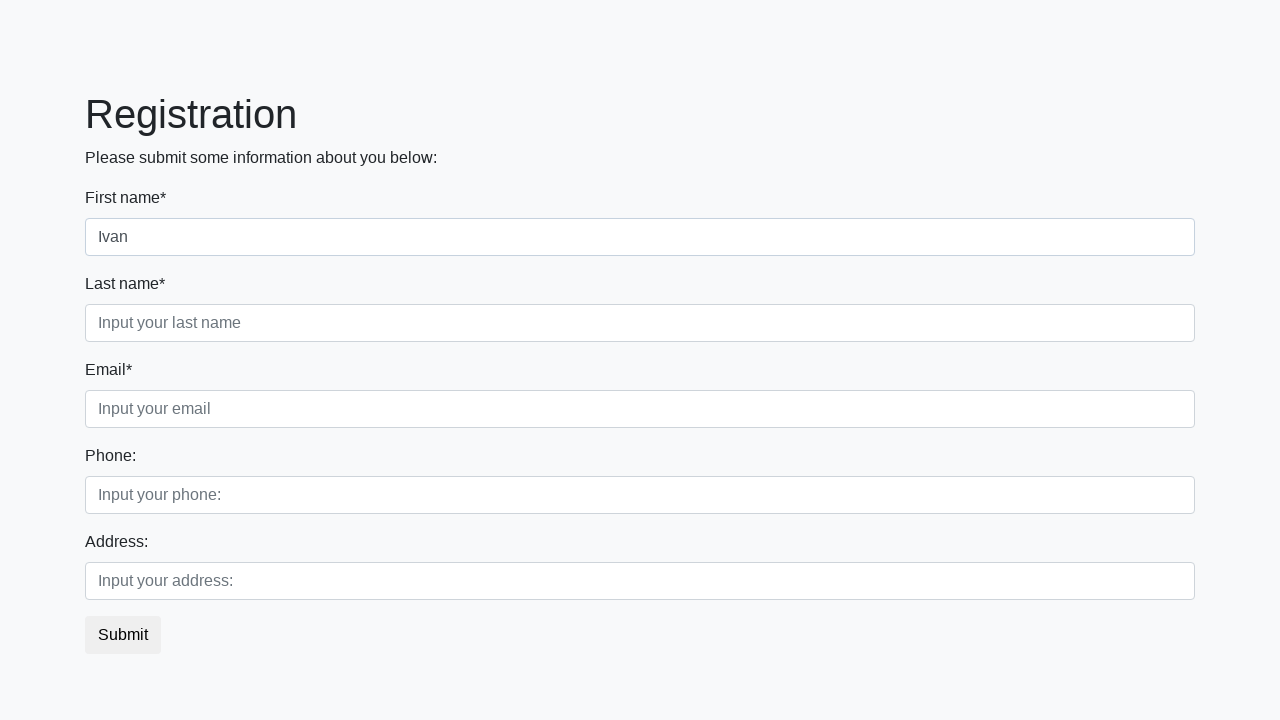

Filled last name field with 'Petrov' on .second[required=""]
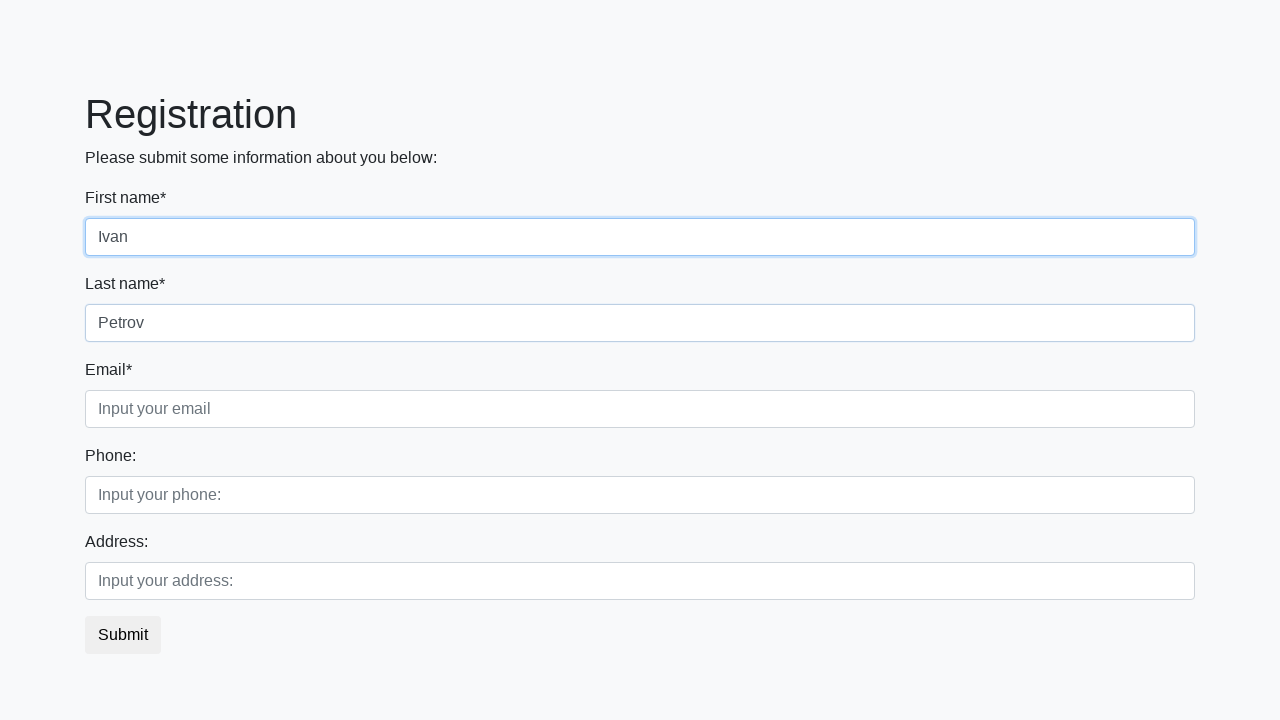

Filled email field with 'ivan.petrov@example.com' on .third[required=""]
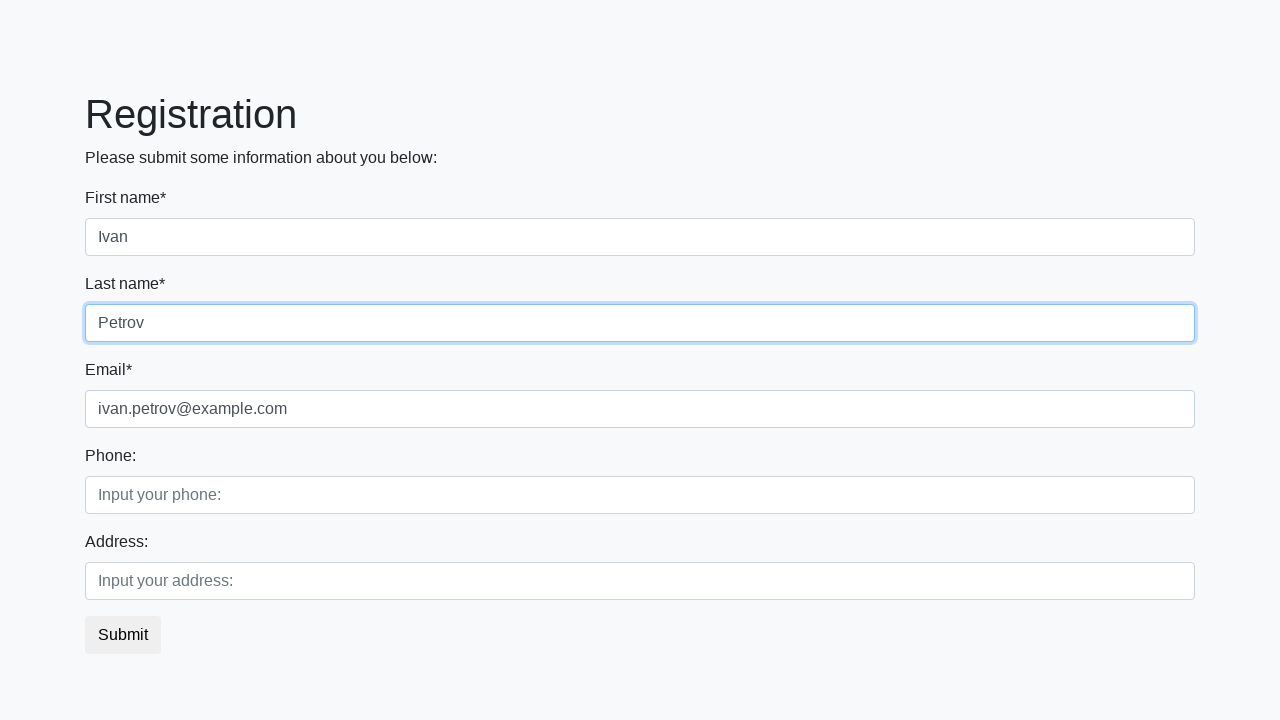

Clicked submit button to register at (123, 635) on button.btn
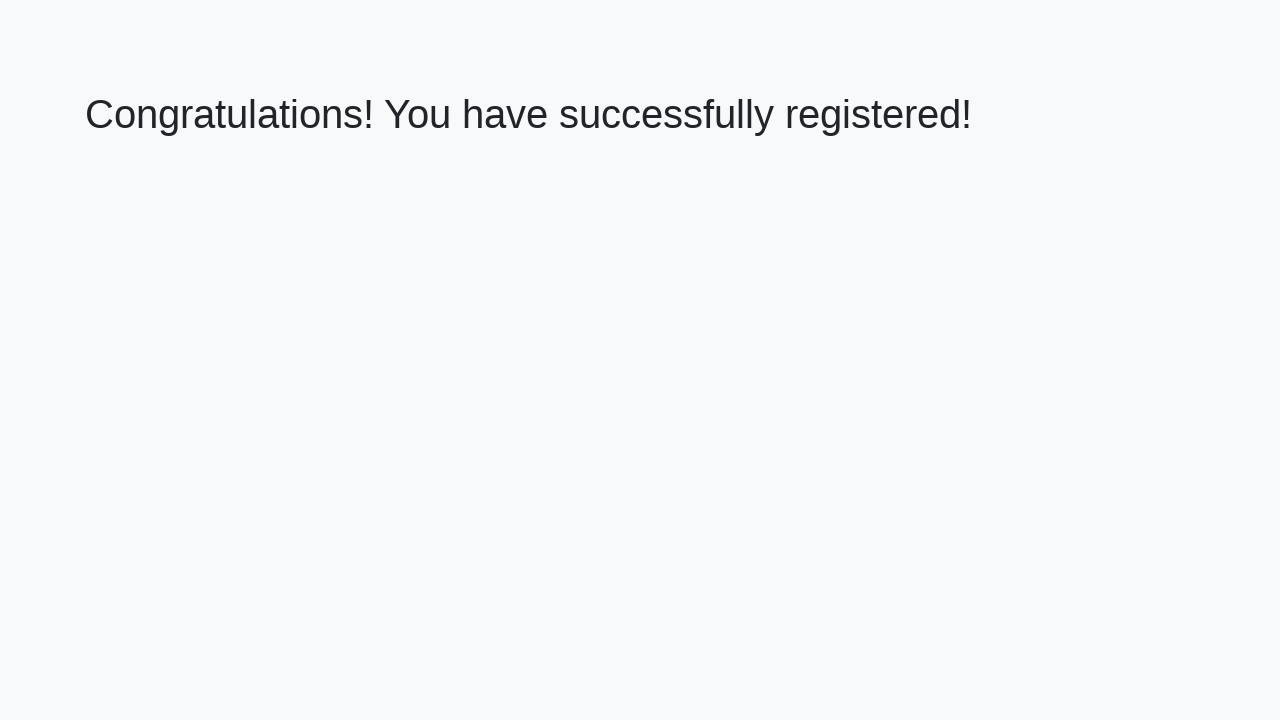

Success message element loaded
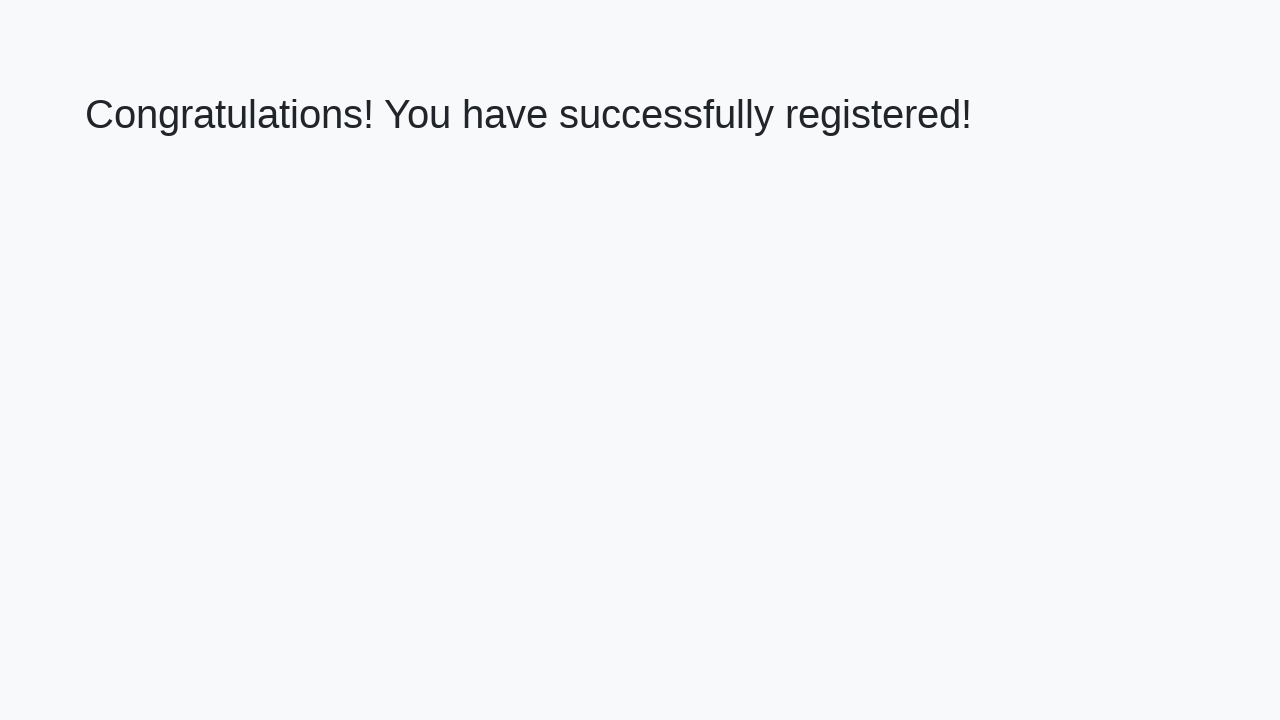

Retrieved success message text: 'Congratulations! You have successfully registered!'
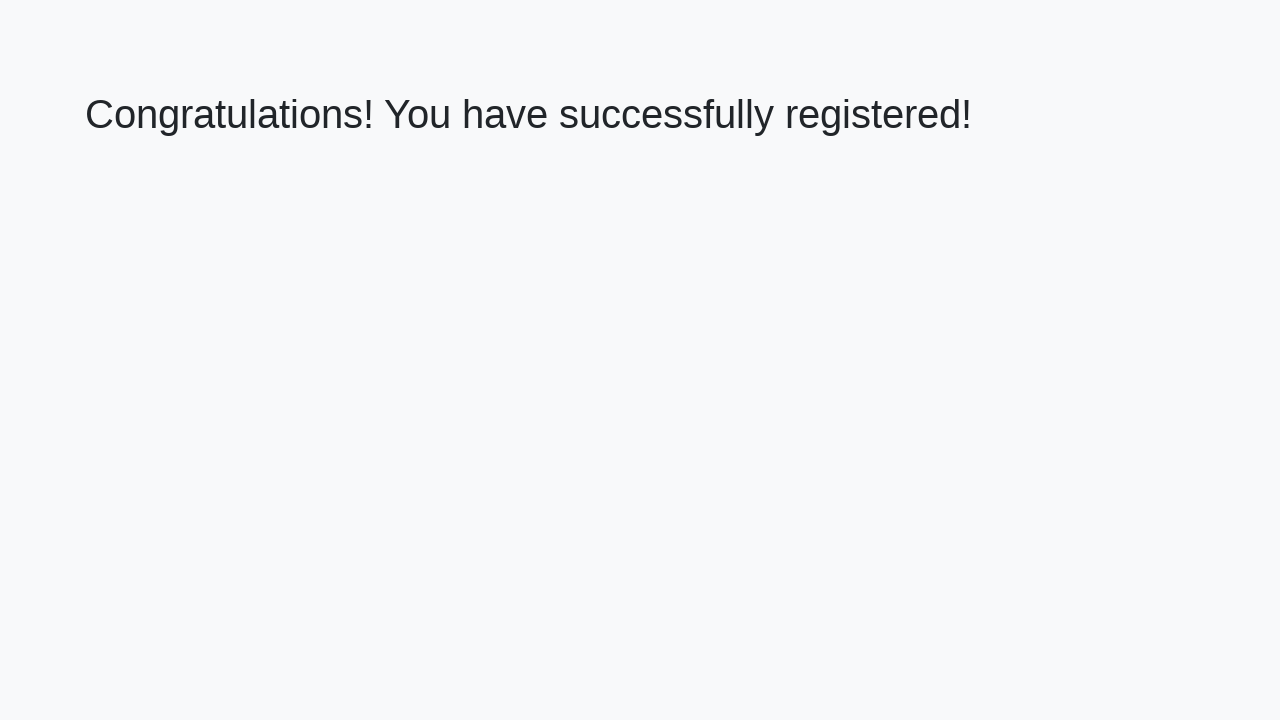

Verified registration success message
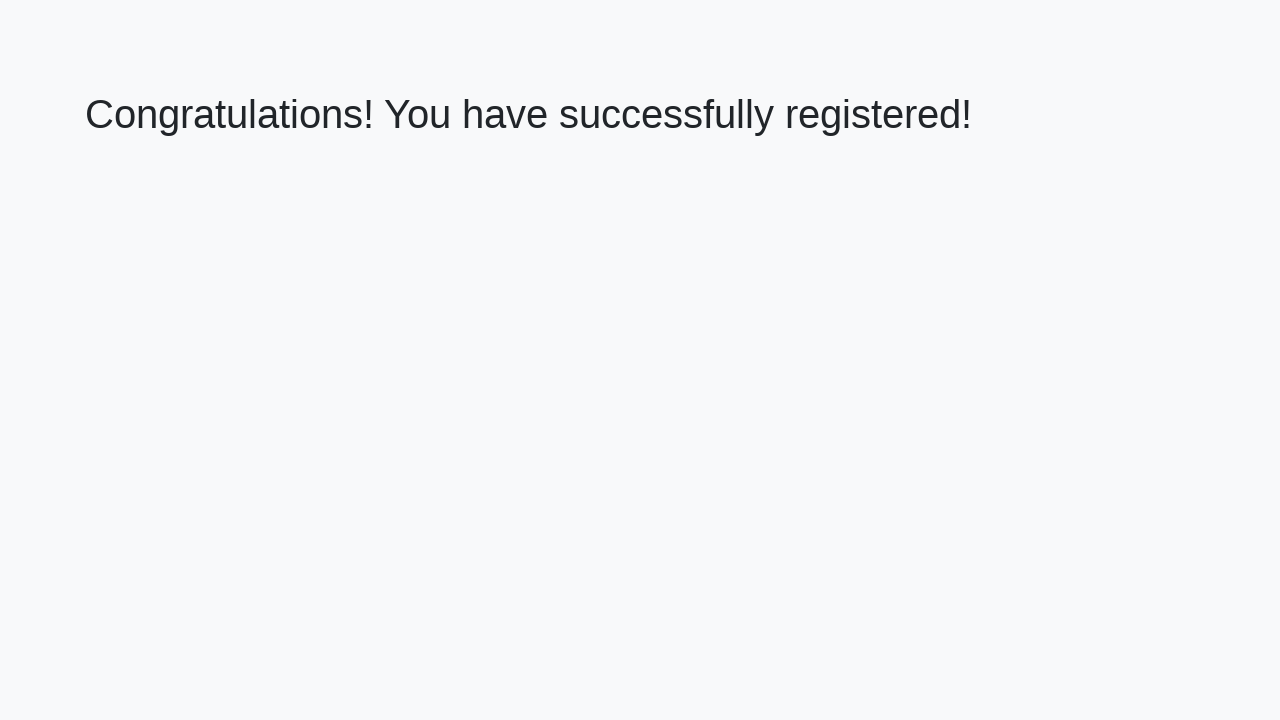

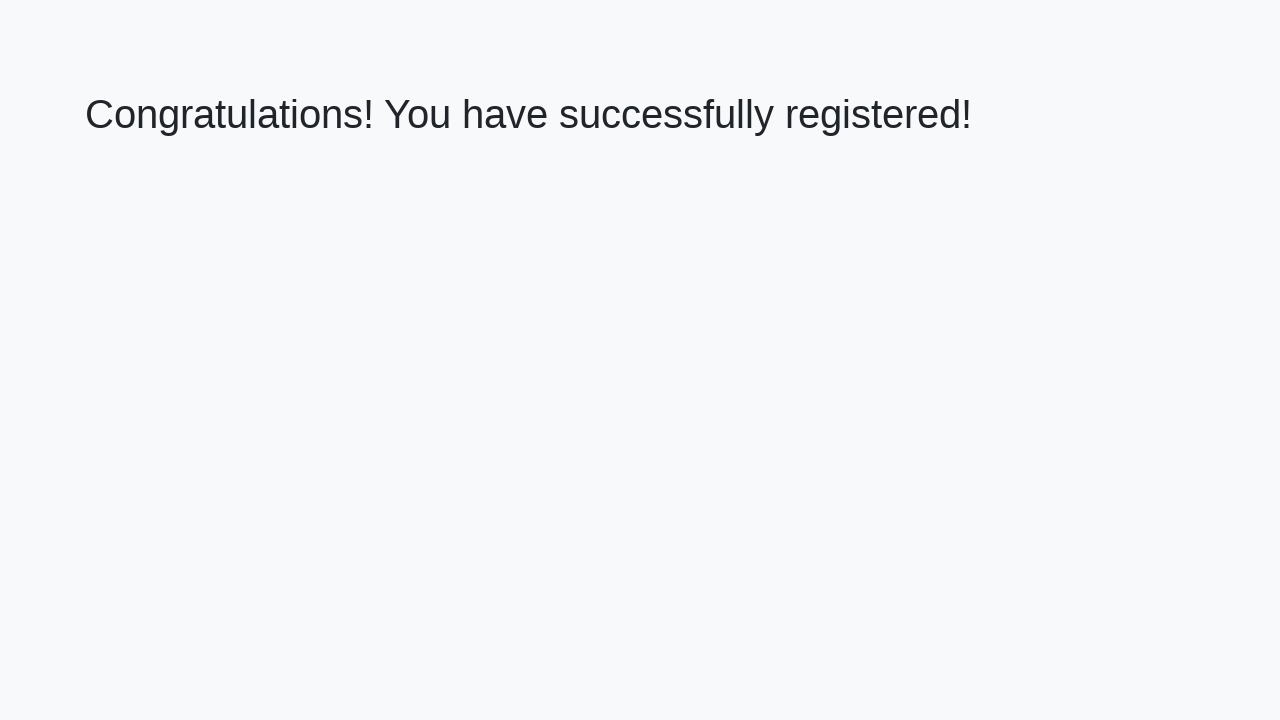